Tests the feedback form reset functionality by filling in all form fields and clicking the clear button, then verifying the fields are empty

Starting URL: http://zero.webappsecurity.com/index.html

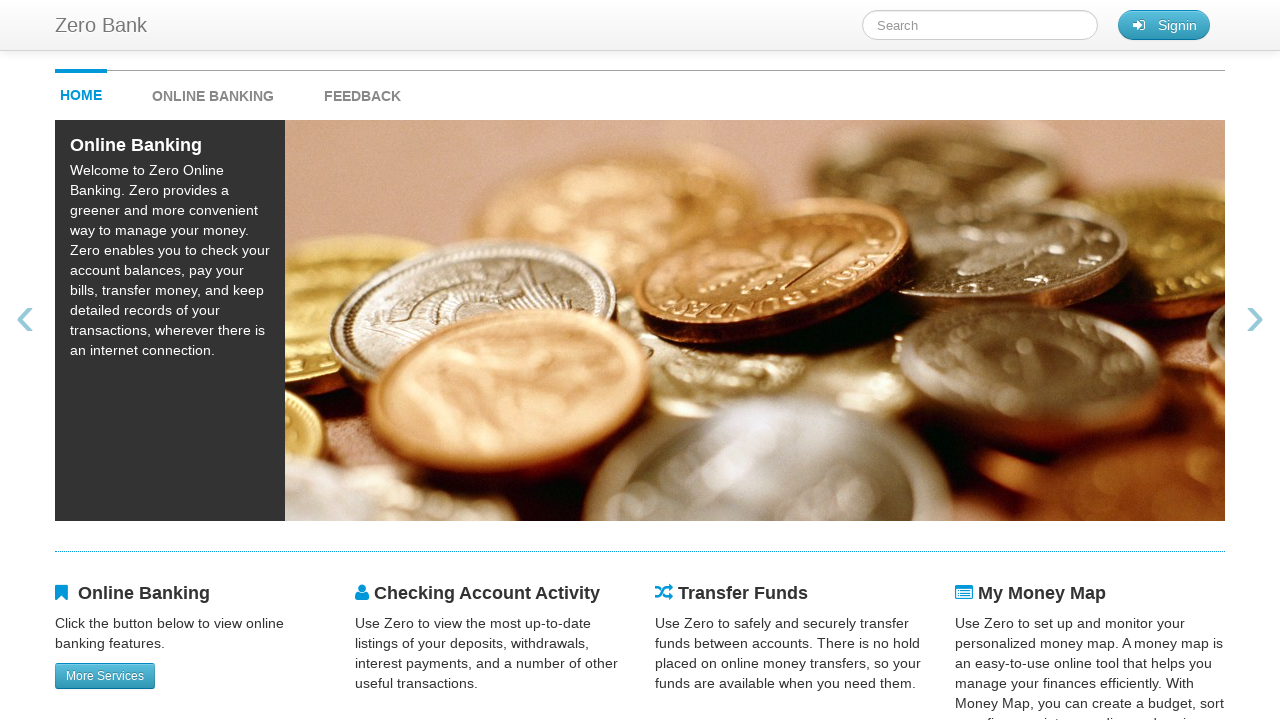

Clicked feedback link at (362, 91) on #feedback
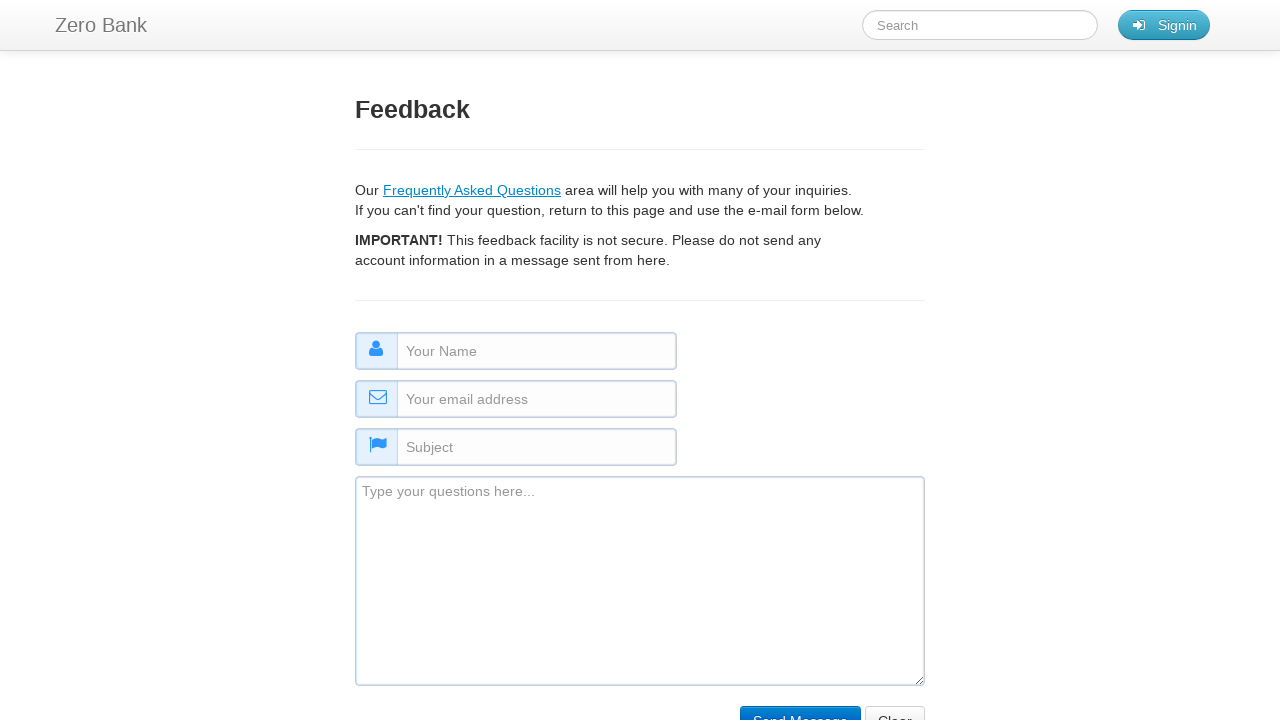

Filled name field with 'some name' on #name
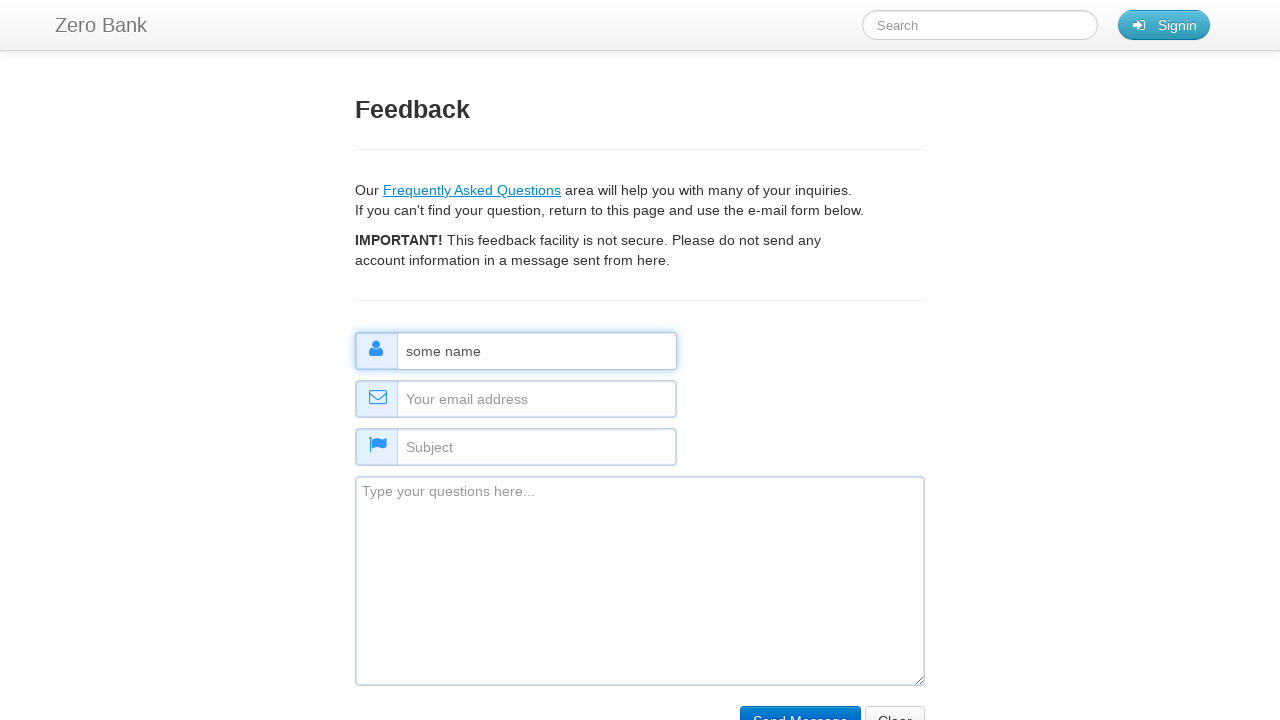

Filled email field with 'some email@email.com' on #email
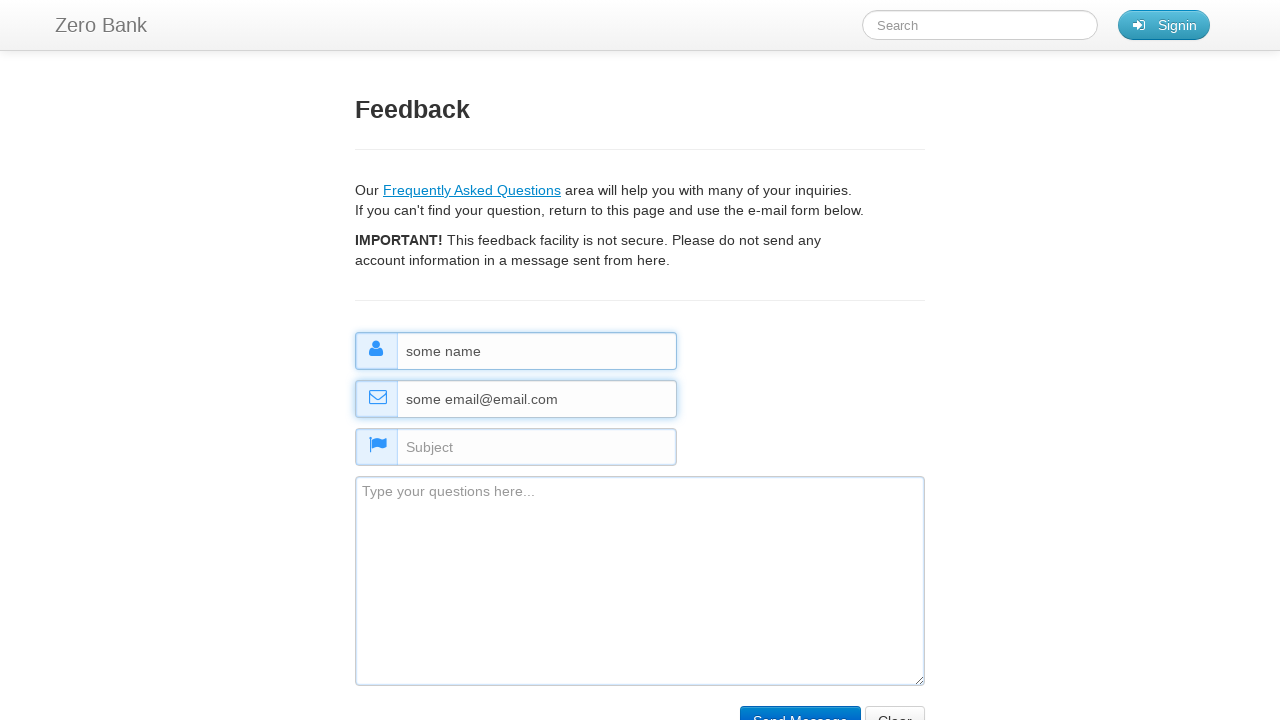

Filled subject field with 'some subject' on #subject
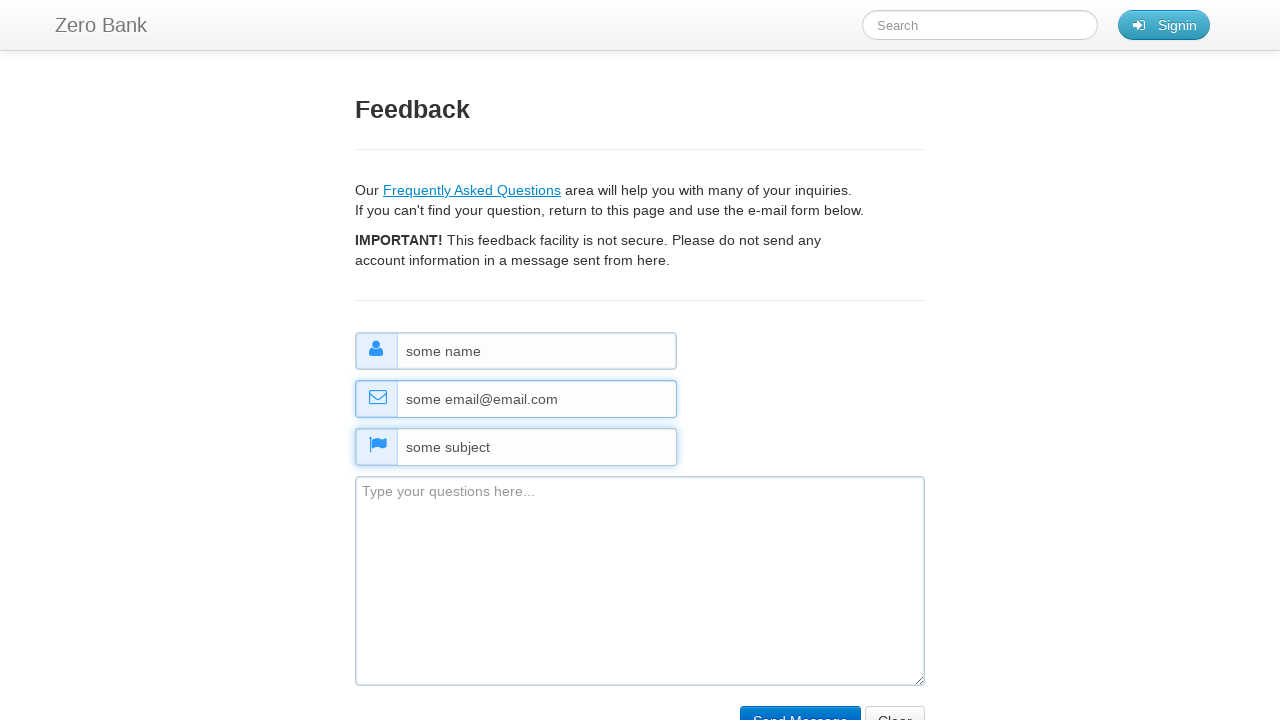

Filled comment field with 'some nice comment about the application' on #comment
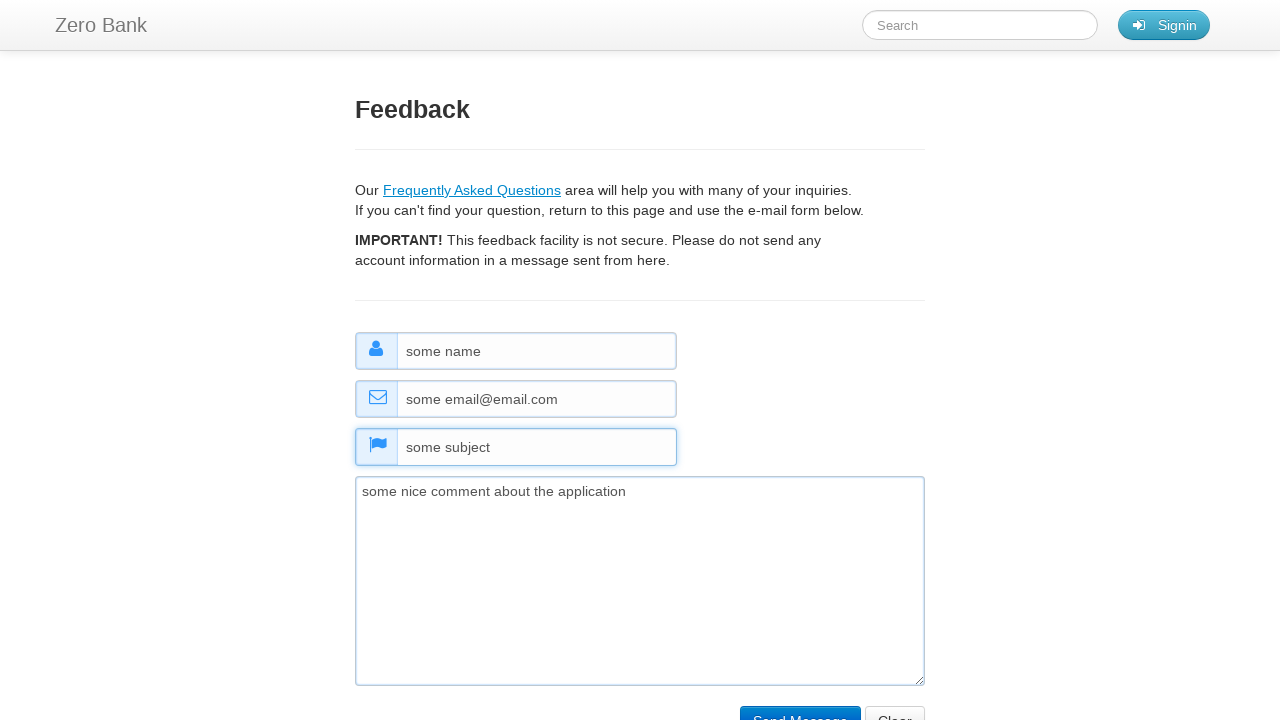

Clicked clear/reset button at (895, 705) on input[name="clear"]
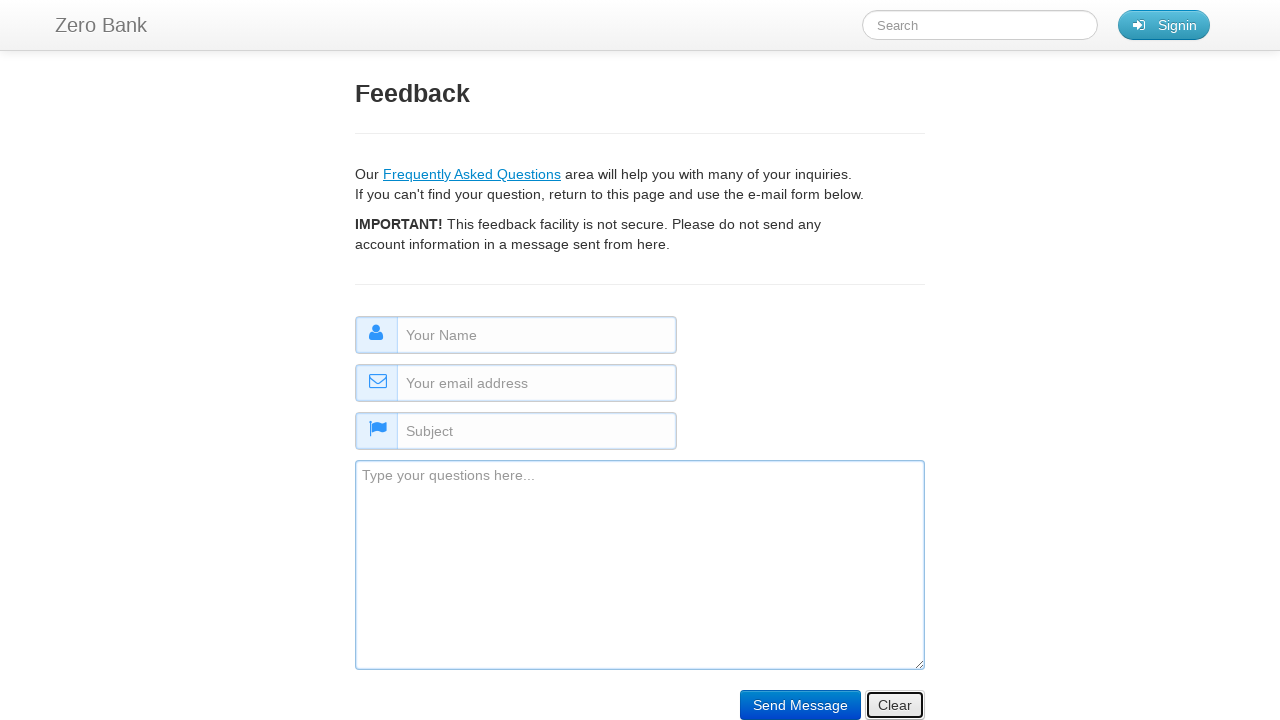

Verified name field is empty
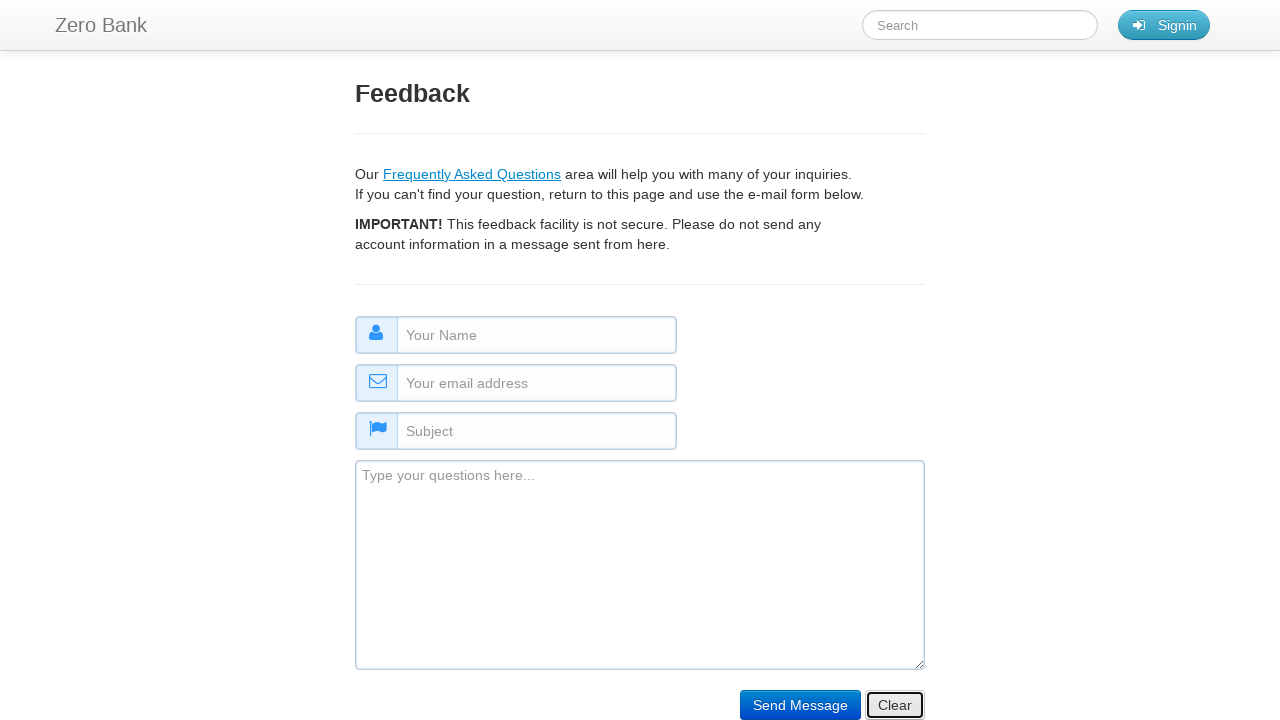

Verified comment field is empty
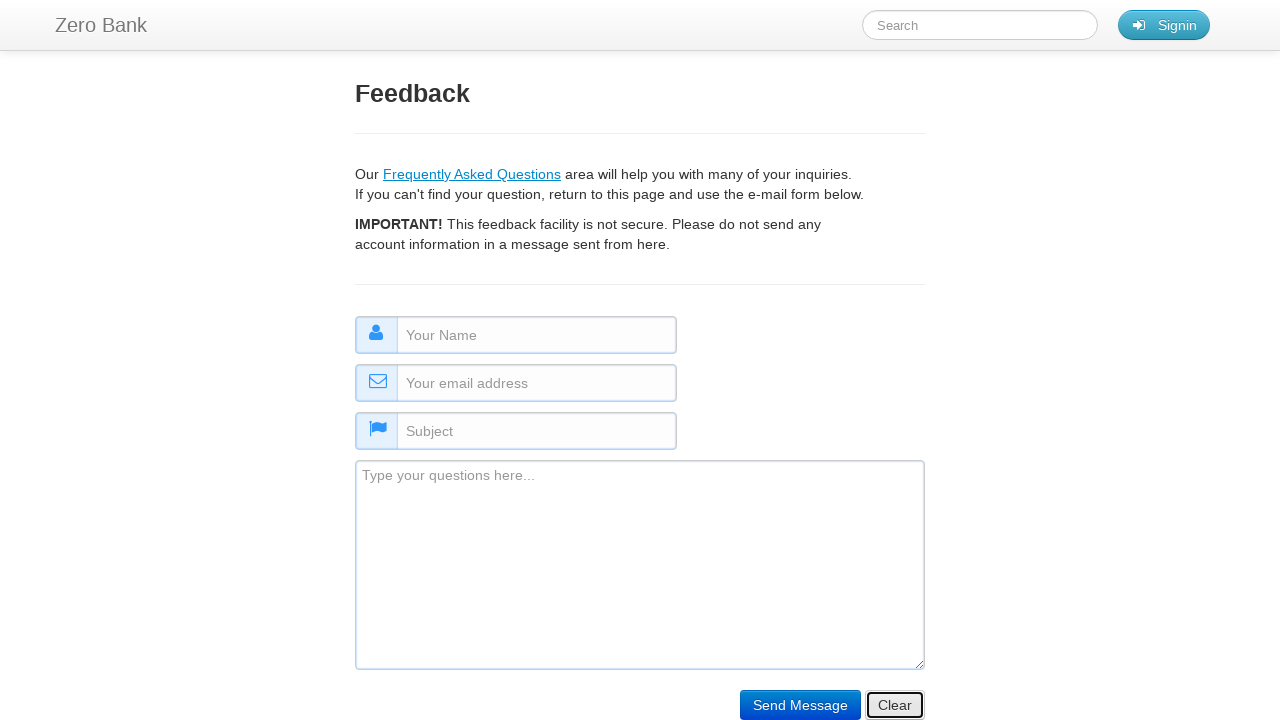

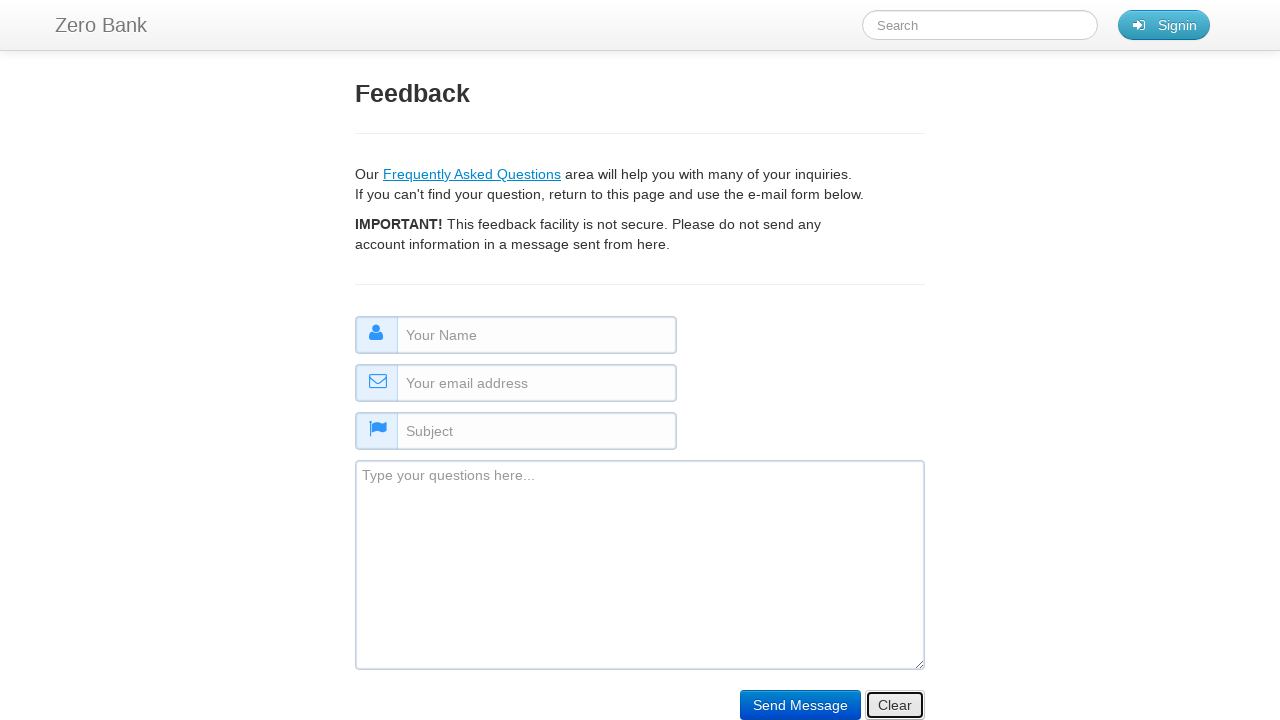